Demonstrates drag and drop action by offset - dragging an element to specific x,y coordinates

Starting URL: https://crossbrowsertesting.github.io/drag-and-drop

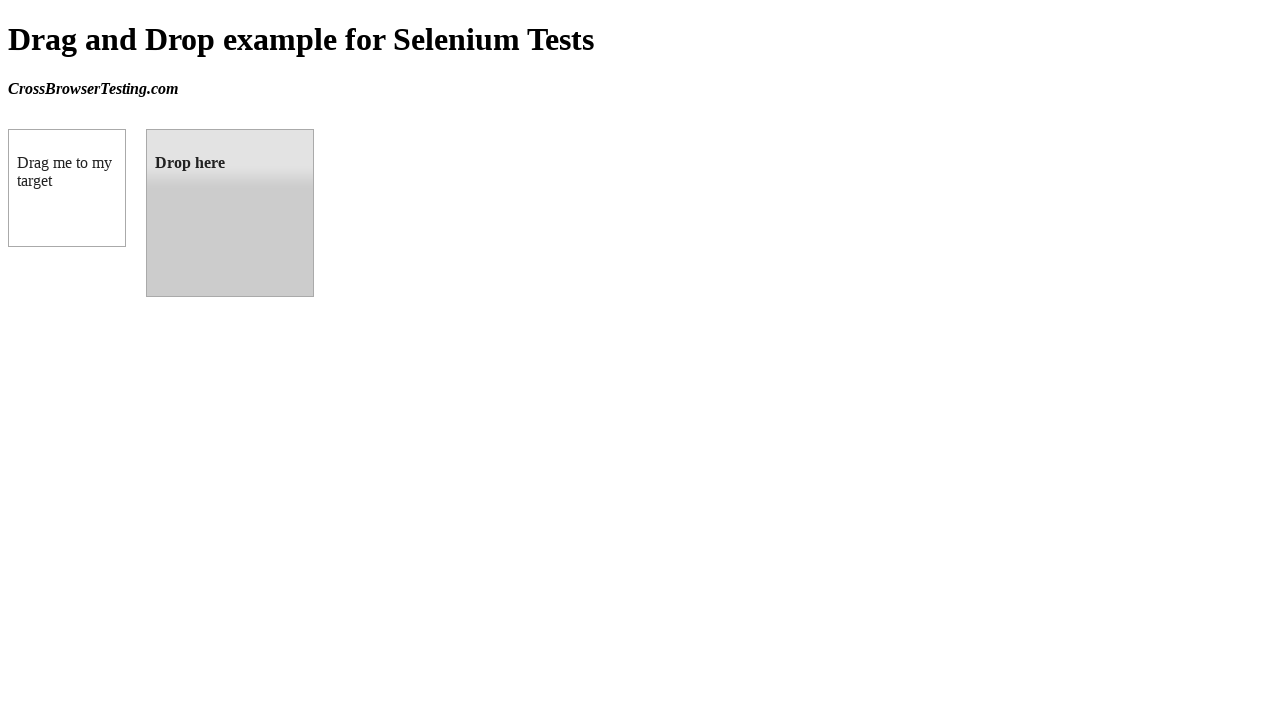

Located draggable element with id 'draggable'
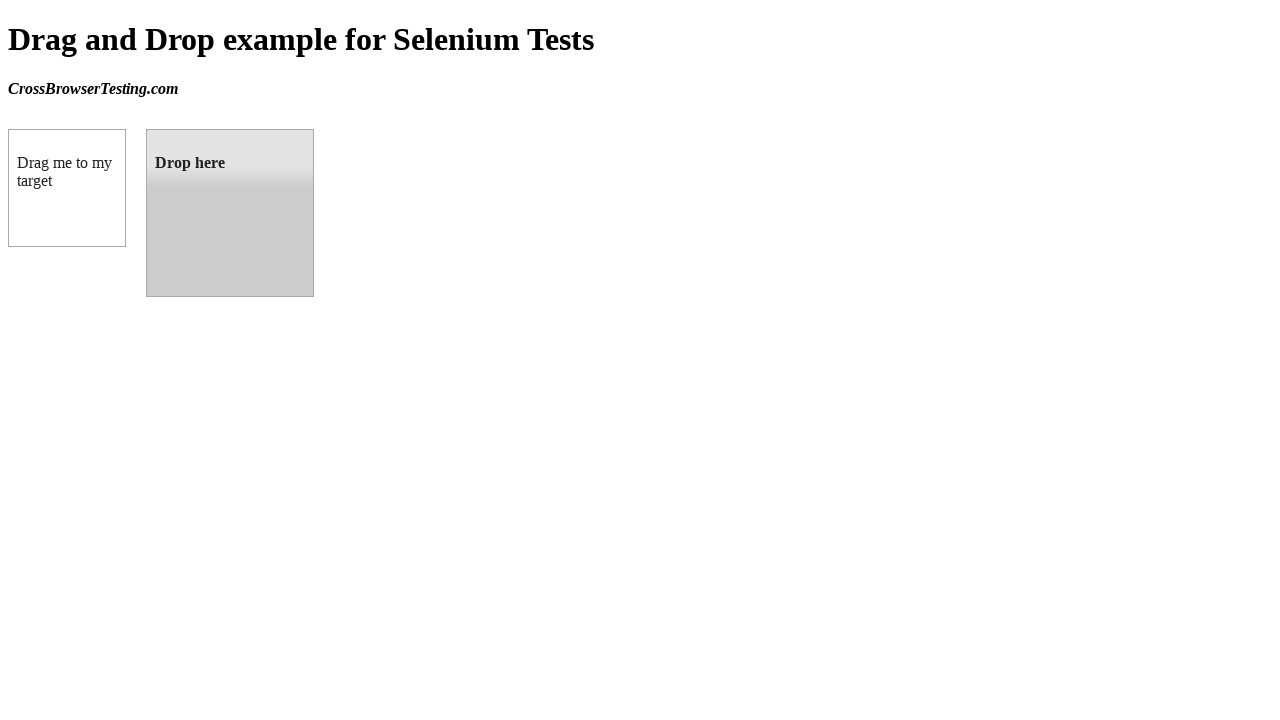

Located droppable element with id 'droppable'
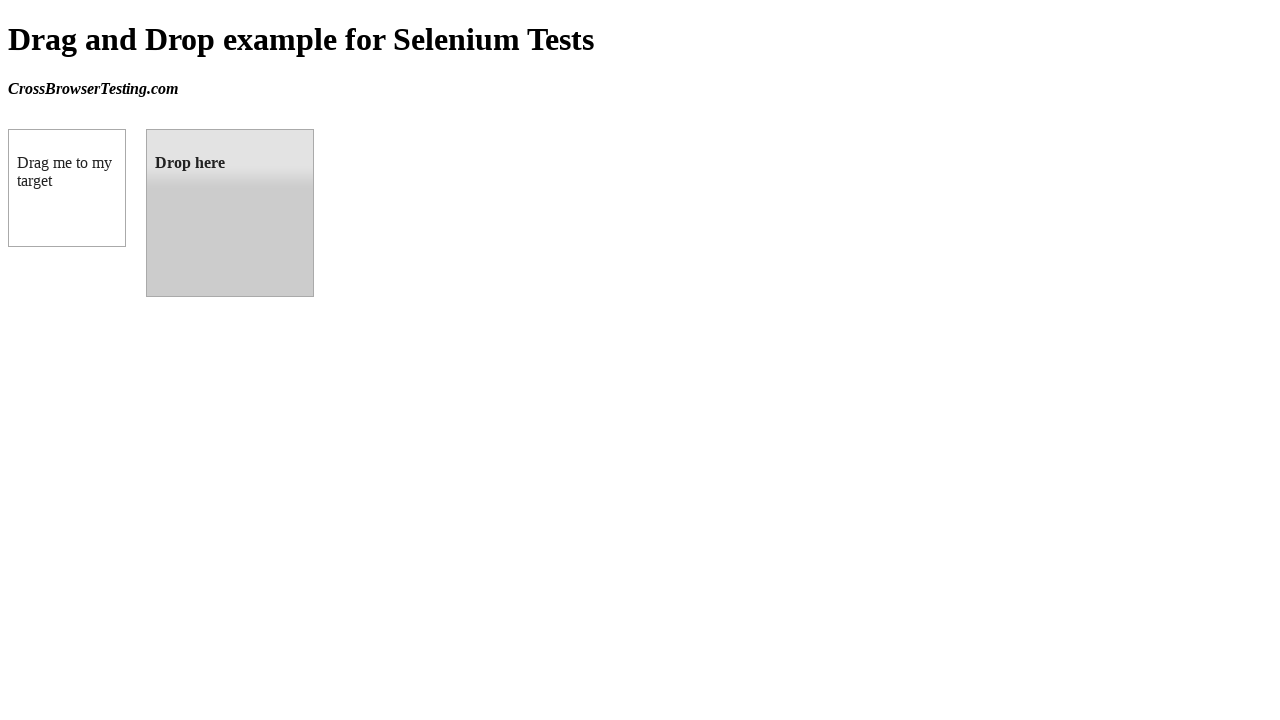

Retrieved bounding box of target droppable element
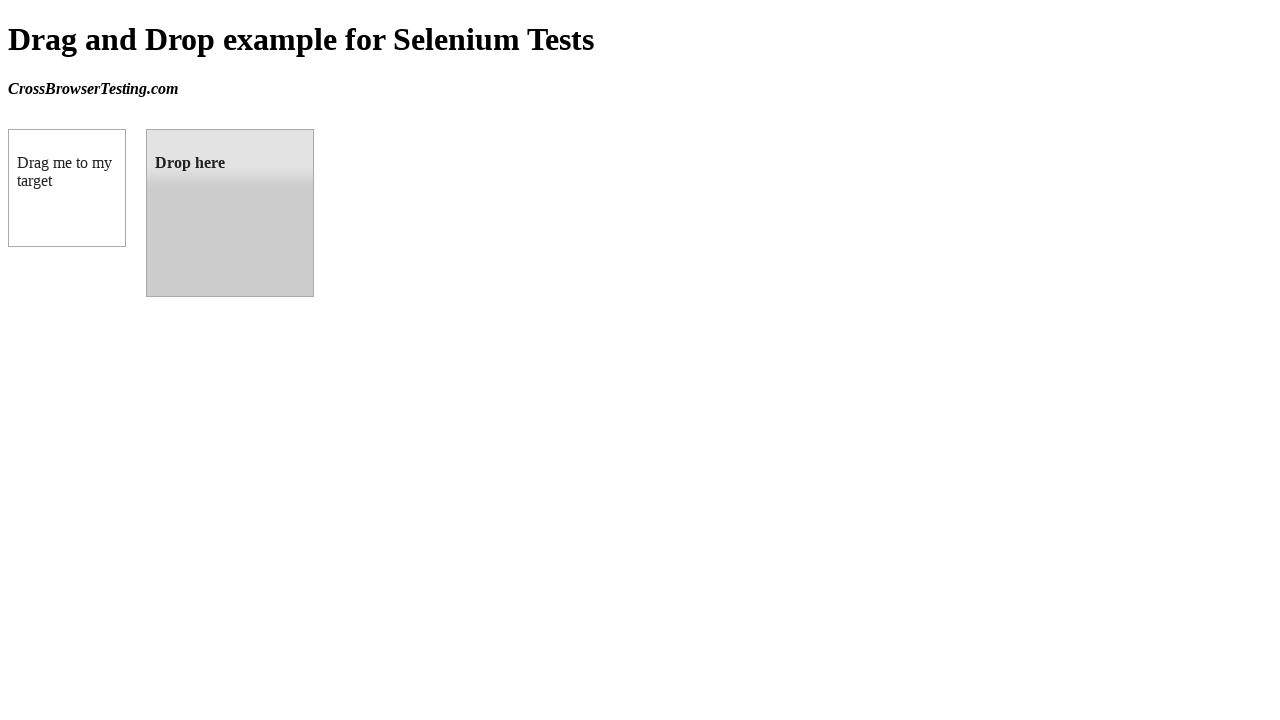

Dragged draggable element to droppable element at (230, 213)
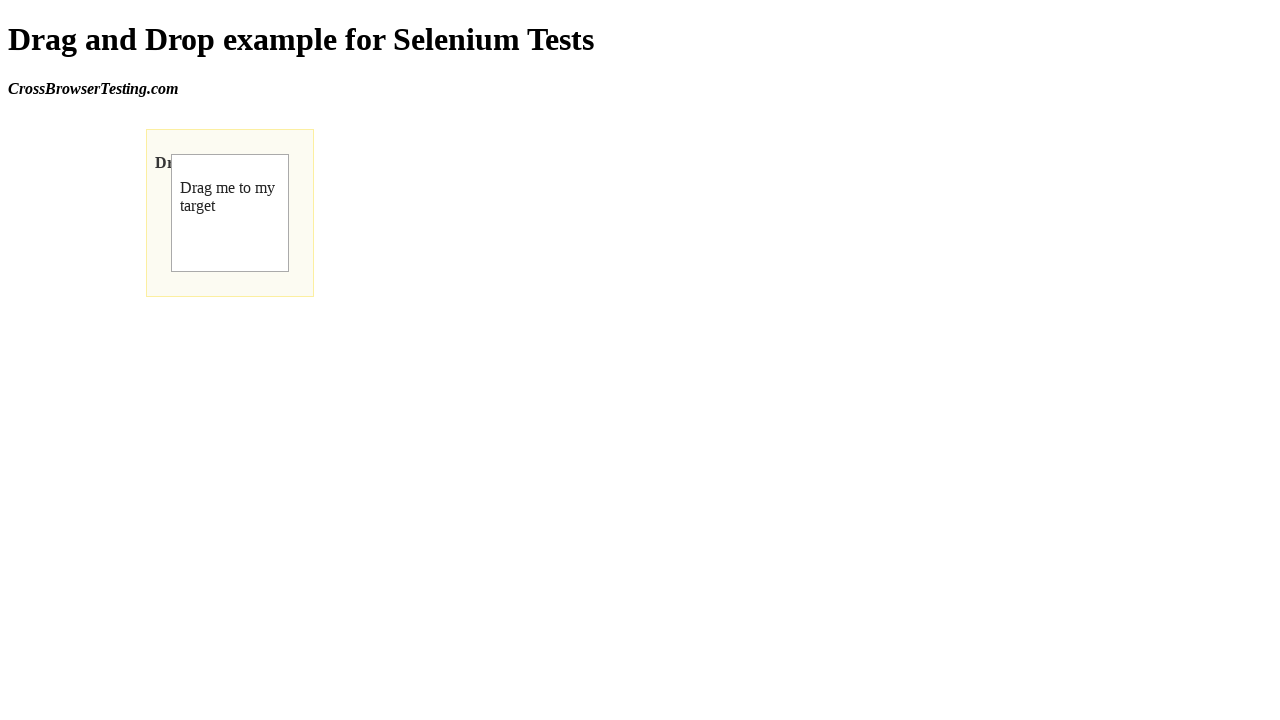

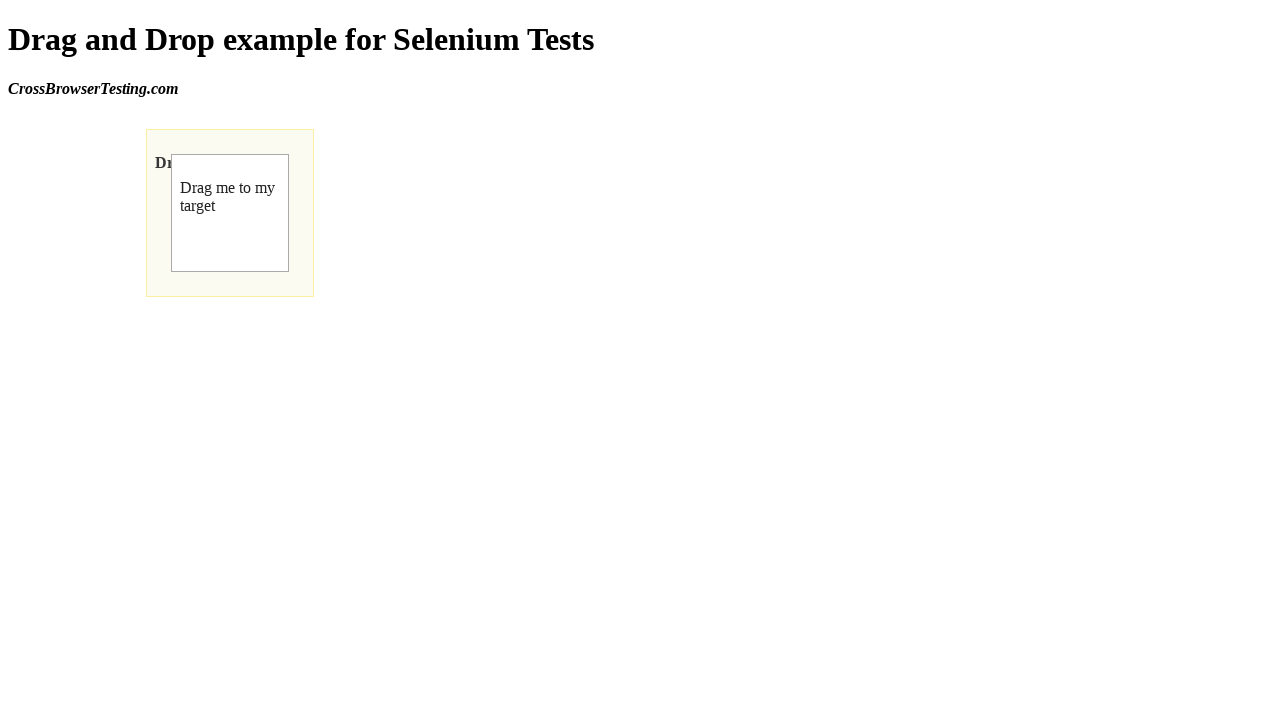